Tests the Broken Images link by clicking it and verifying navigation to the correct page

Starting URL: https://the-internet.herokuapp.com/

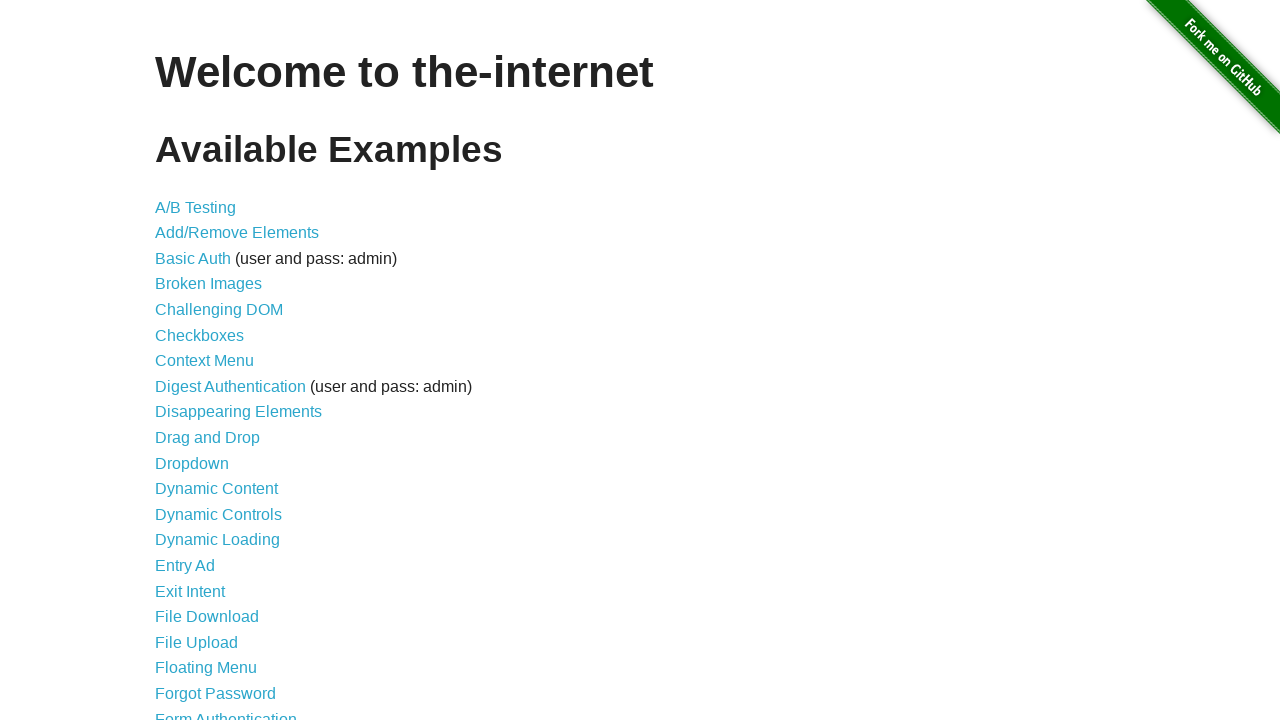

Clicked Broken Images link at (208, 284) on internal:role=link[name="Broken"i]
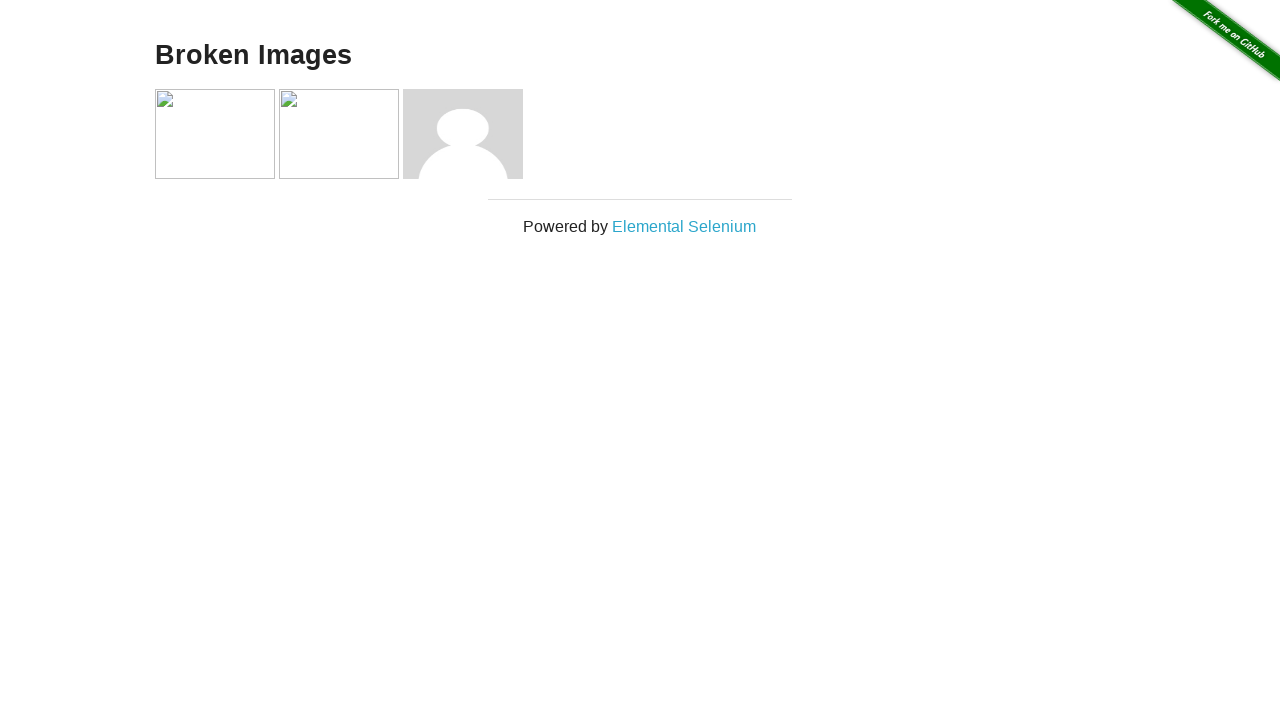

Verified navigation to broken_images page
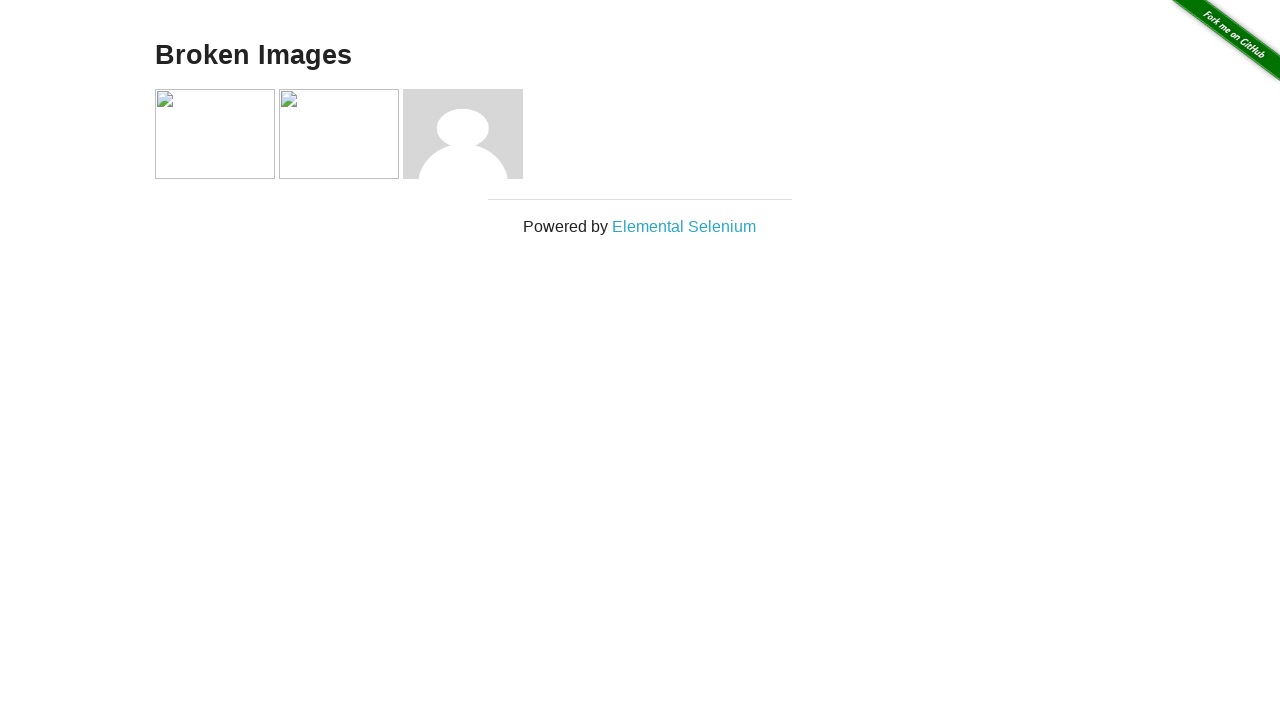

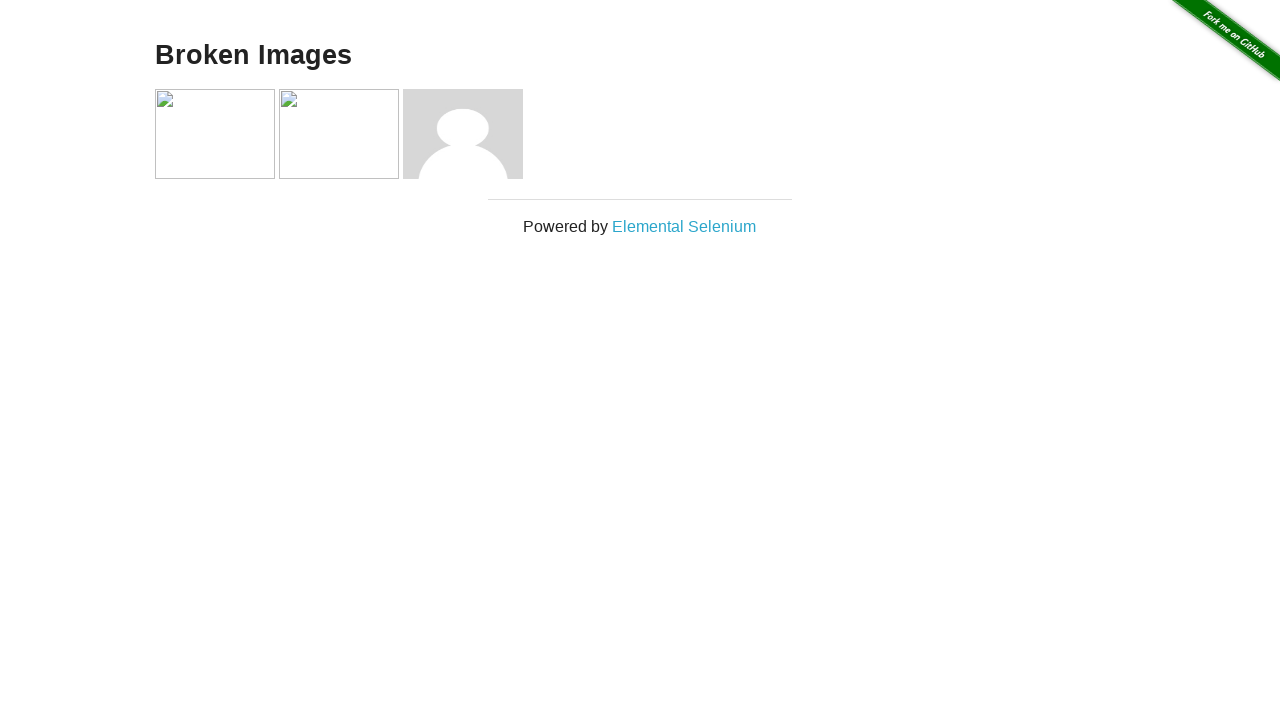